Clicks the "Add Element" button to create a new delete button

Starting URL: https://the-internet.herokuapp.com/add_remove_elements/

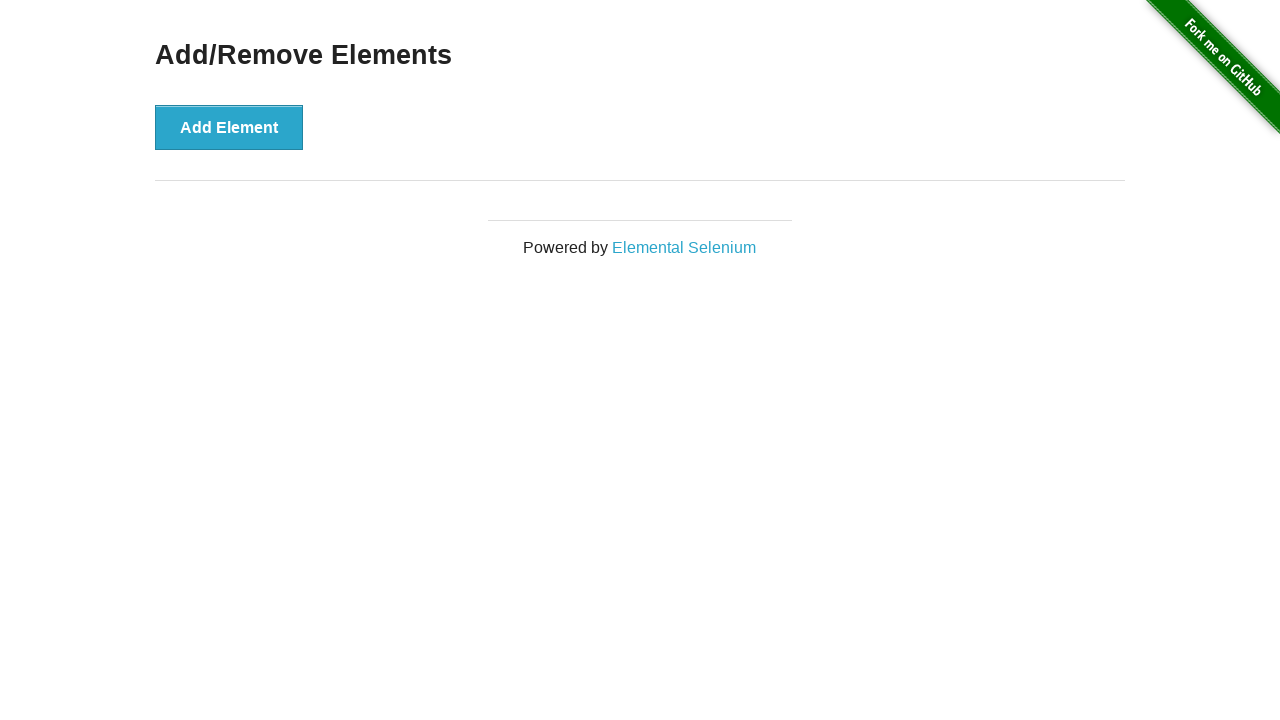

Clicked the 'Add Element' button to create a new delete button at (229, 127) on xpath=//button[contains(text(),'Add Element')]
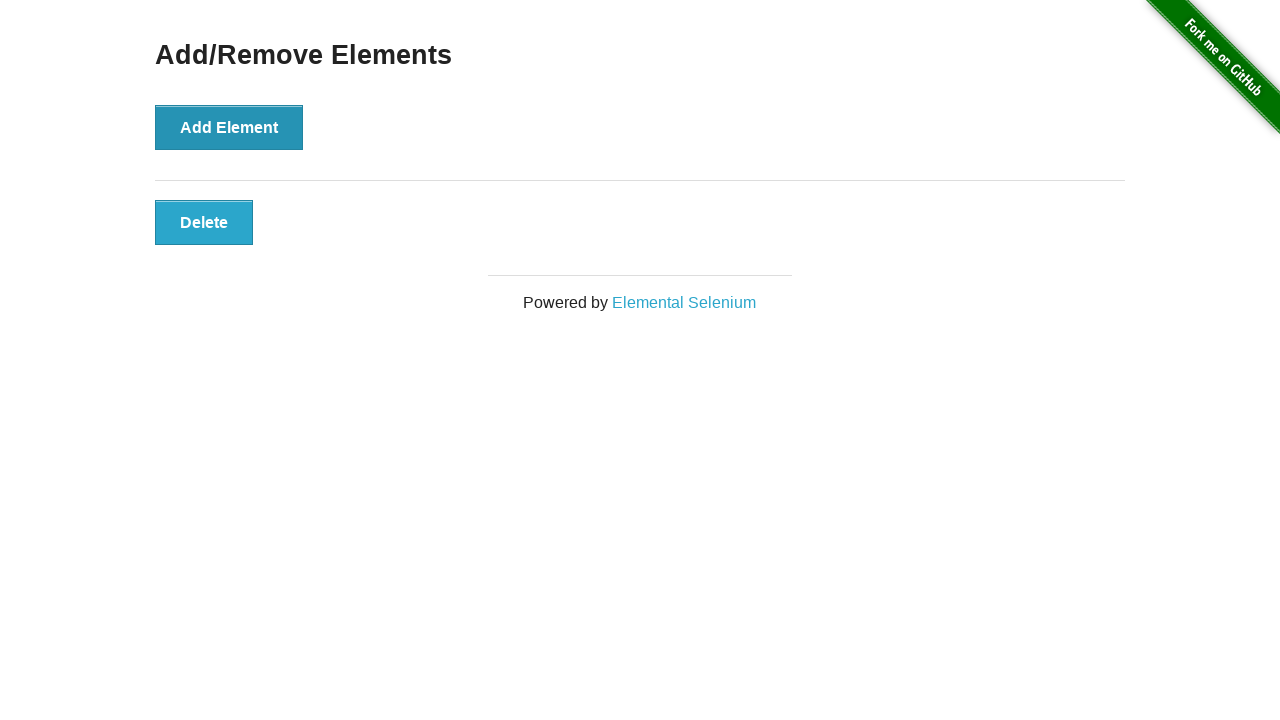

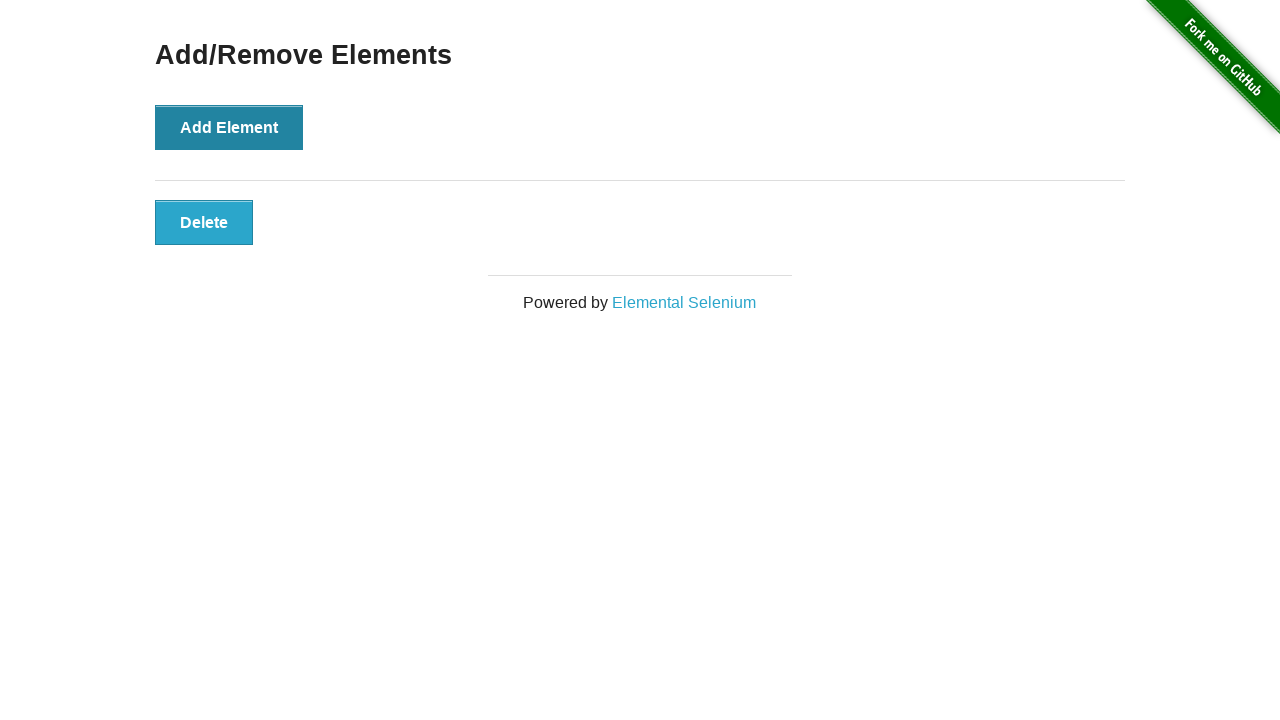